Tests various checkbox interactions including basic checkboxes, tri-state checkboxes, toggle switches, and multi-select dropdown with checkboxes on a UI testing practice page

Starting URL: https://www.leafground.com/checkbox.xhtml

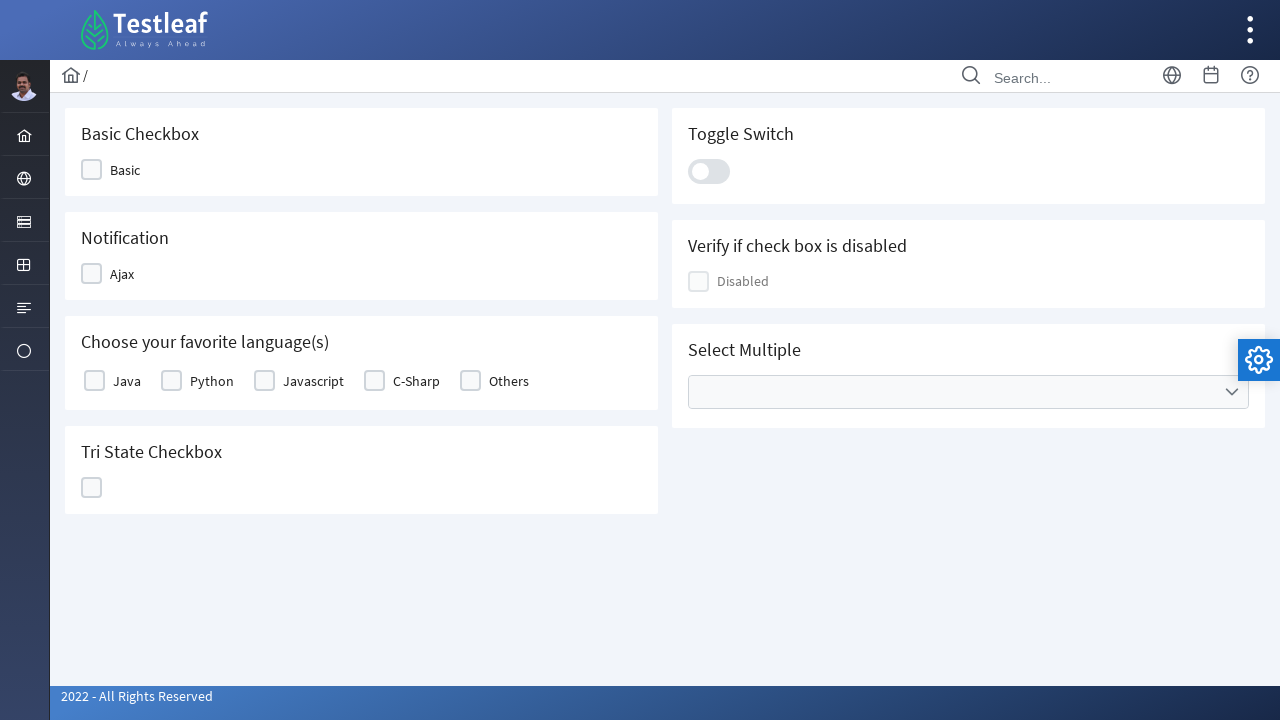

Clicked Basic checkbox at (118, 170) on xpath=//span[text()='Basic']/parent::div
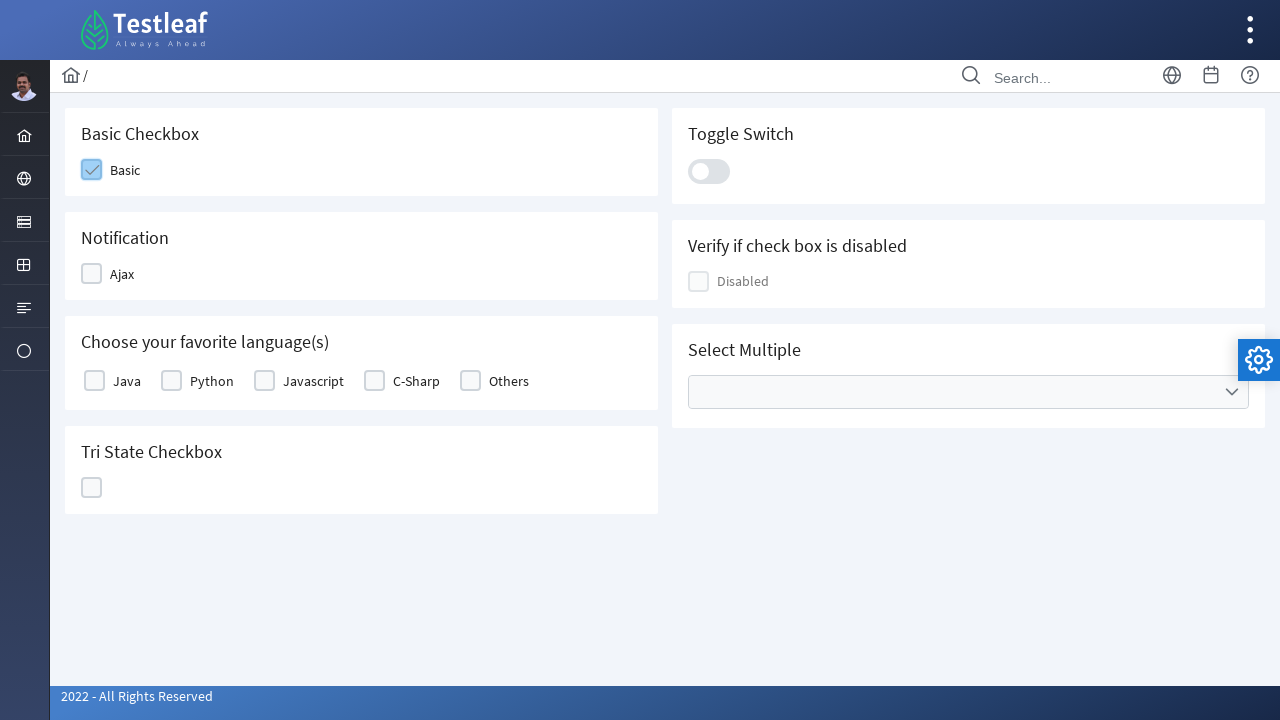

Clicked Notification (Ajax) checkbox at (92, 274) on xpath=(//span[text()='Ajax']/preceding-sibling::div)[2]
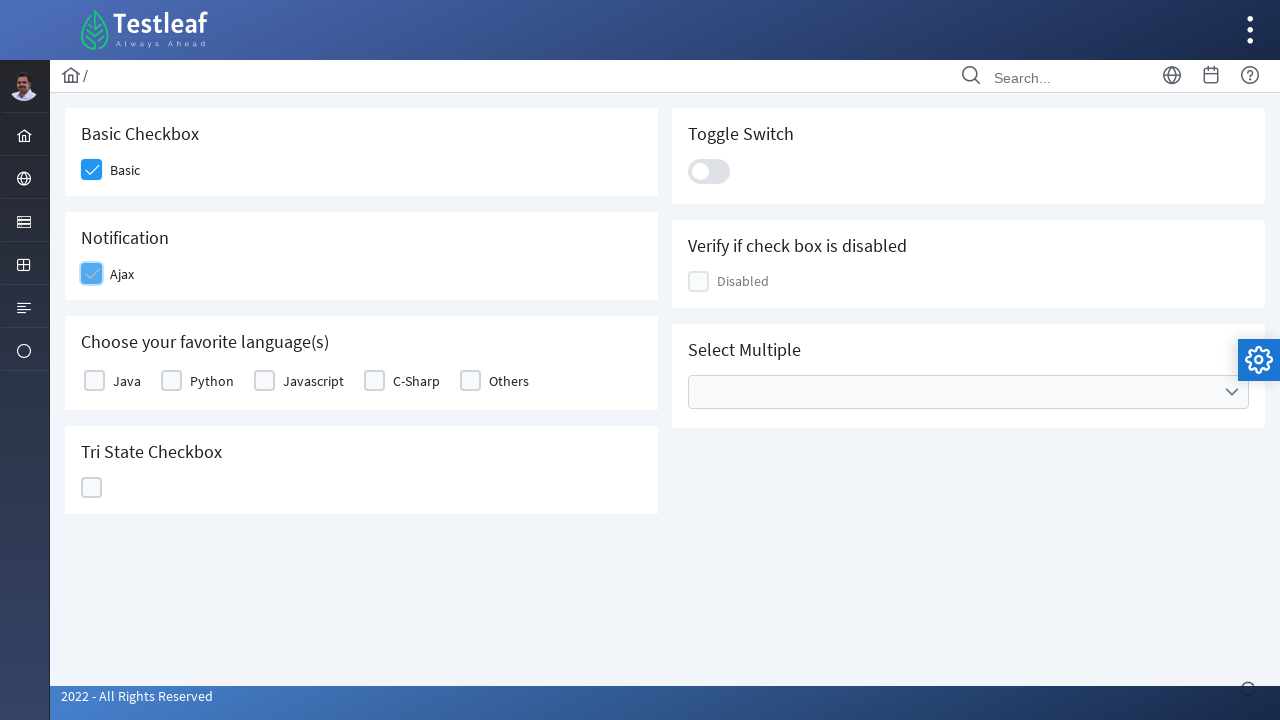

Selected Java from programming languages at (94, 381) on xpath=//label[text()='Java']/preceding::div[1]
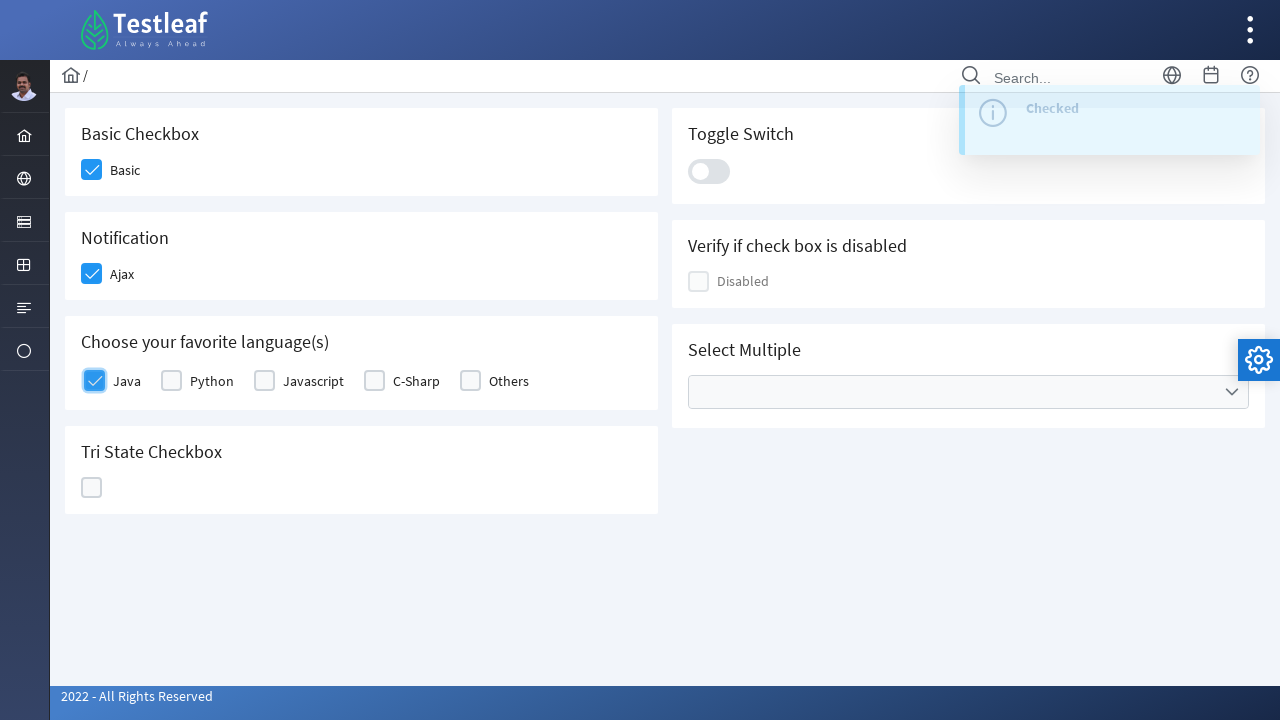

Selected Python from programming languages at (172, 381) on xpath=//label[text()='Python']/preceding::div[1]
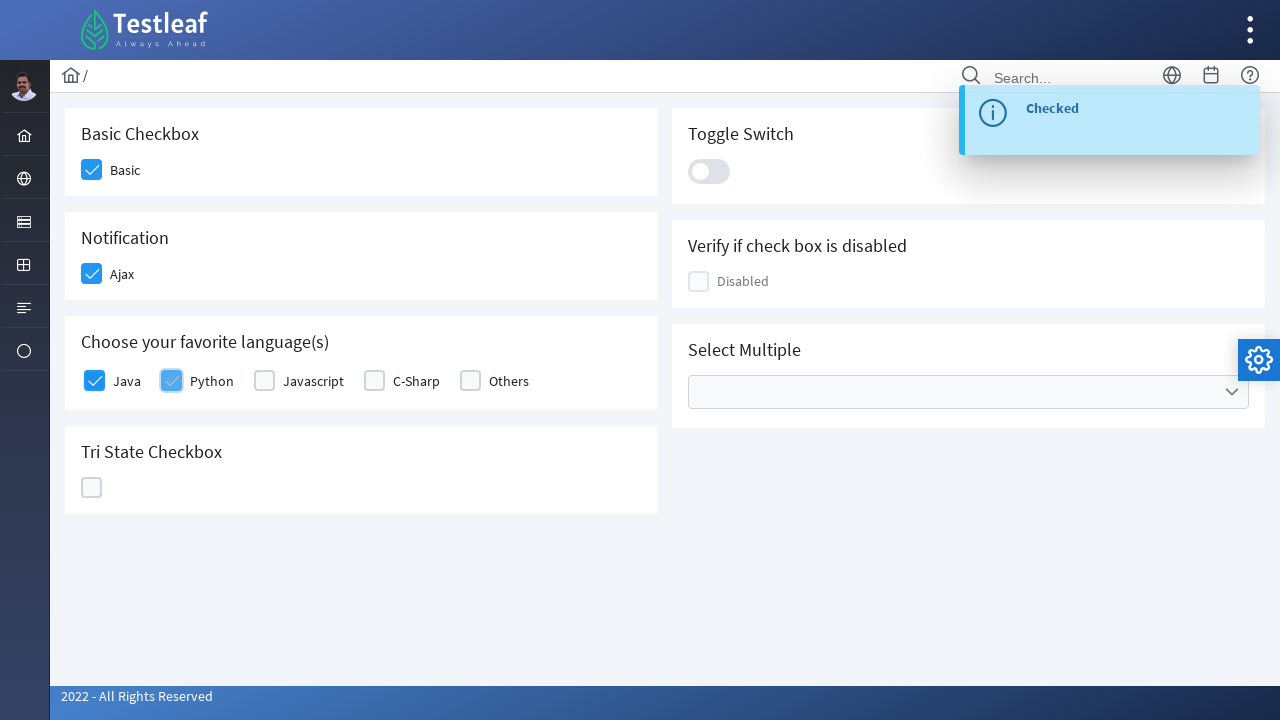

Selected Javascript from programming languages at (264, 381) on xpath=//label[text()='Javascript']/preceding::div[1]
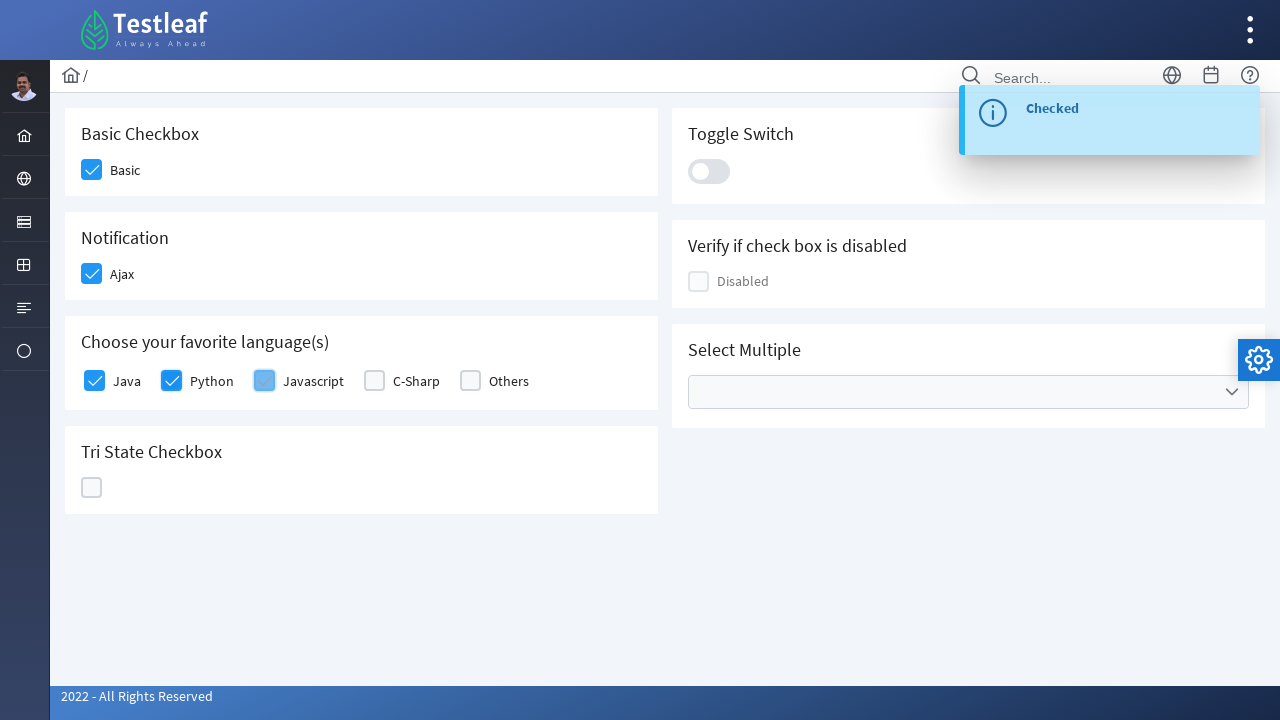

Clicked Tri-State checkbox (first state) at (92, 488) on xpath=(//div[@class='ui-chkbox ui-widget'])[6]/div[2]
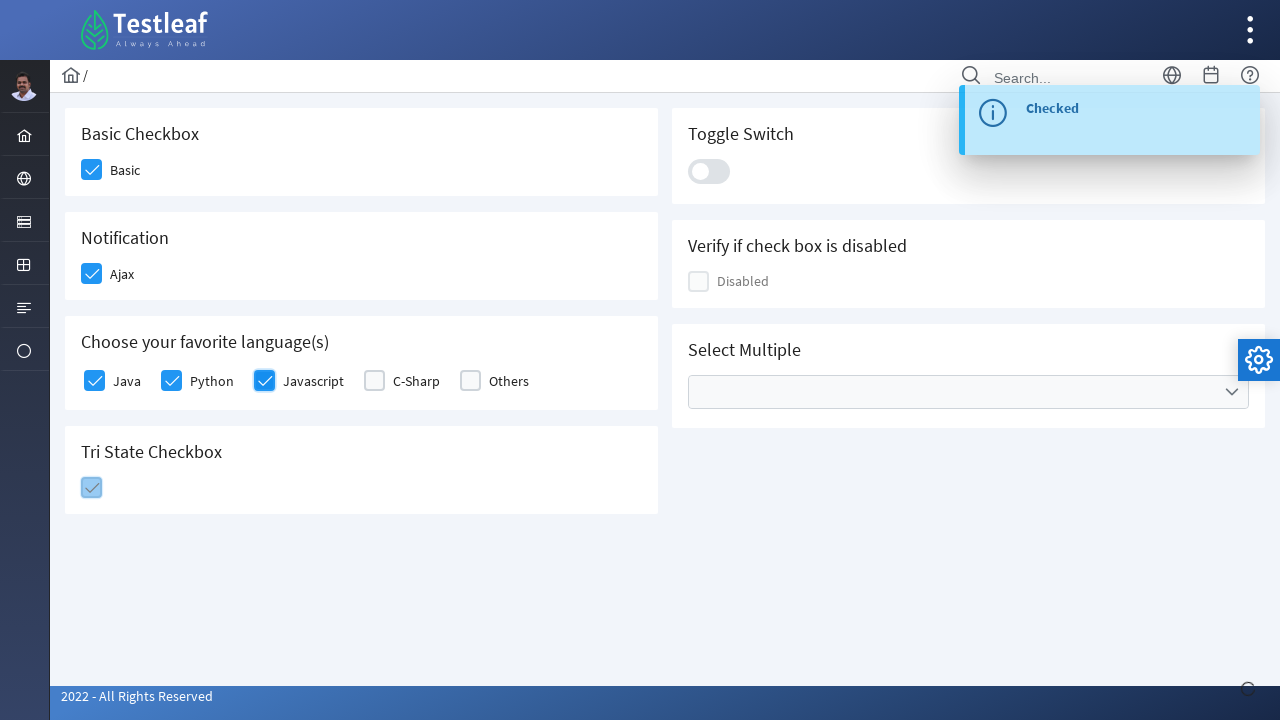

Waited 2 seconds
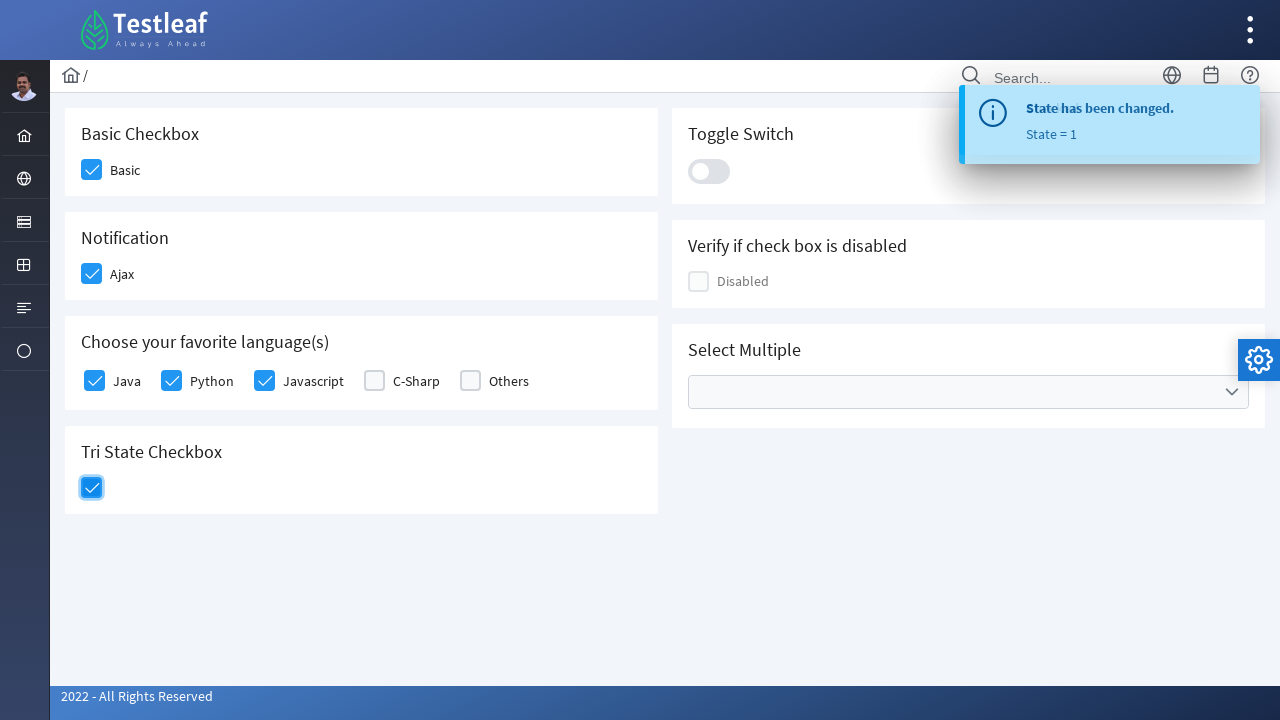

Clicked Tri-State checkbox (second state) at (92, 488) on xpath=(//div[@class='ui-chkbox ui-widget'])[6]/div[2]
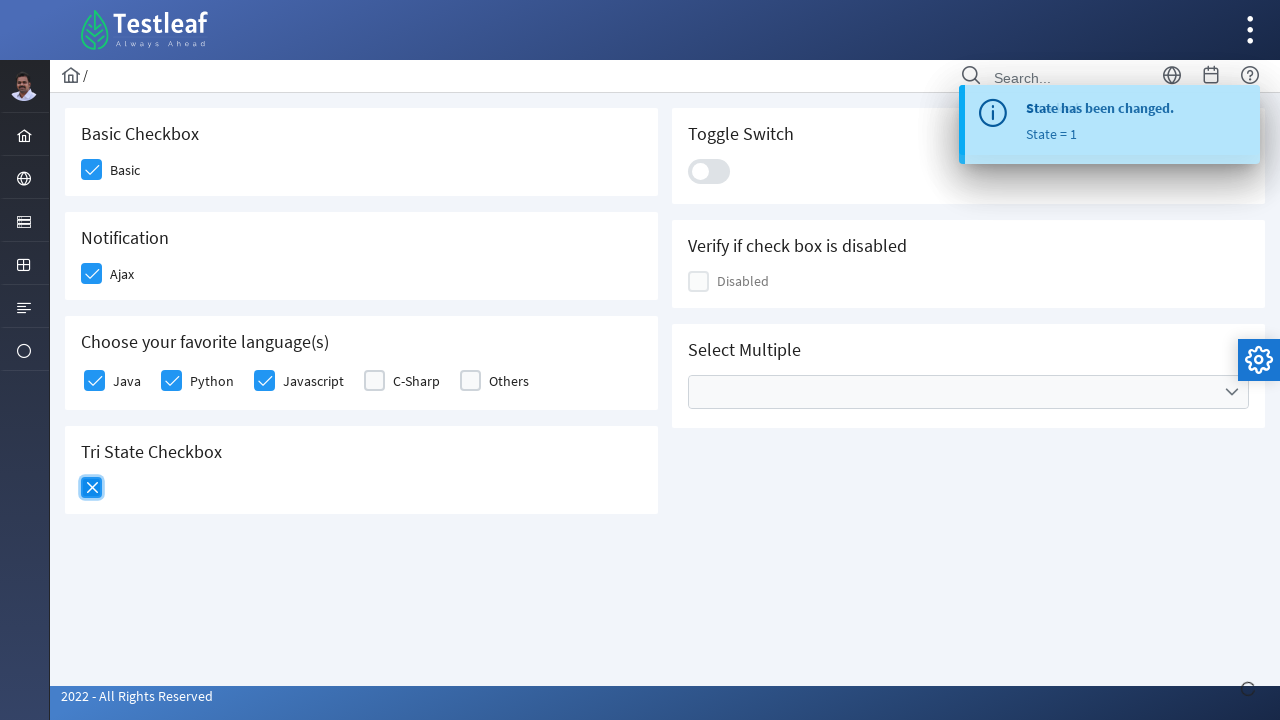

Waited 2 seconds
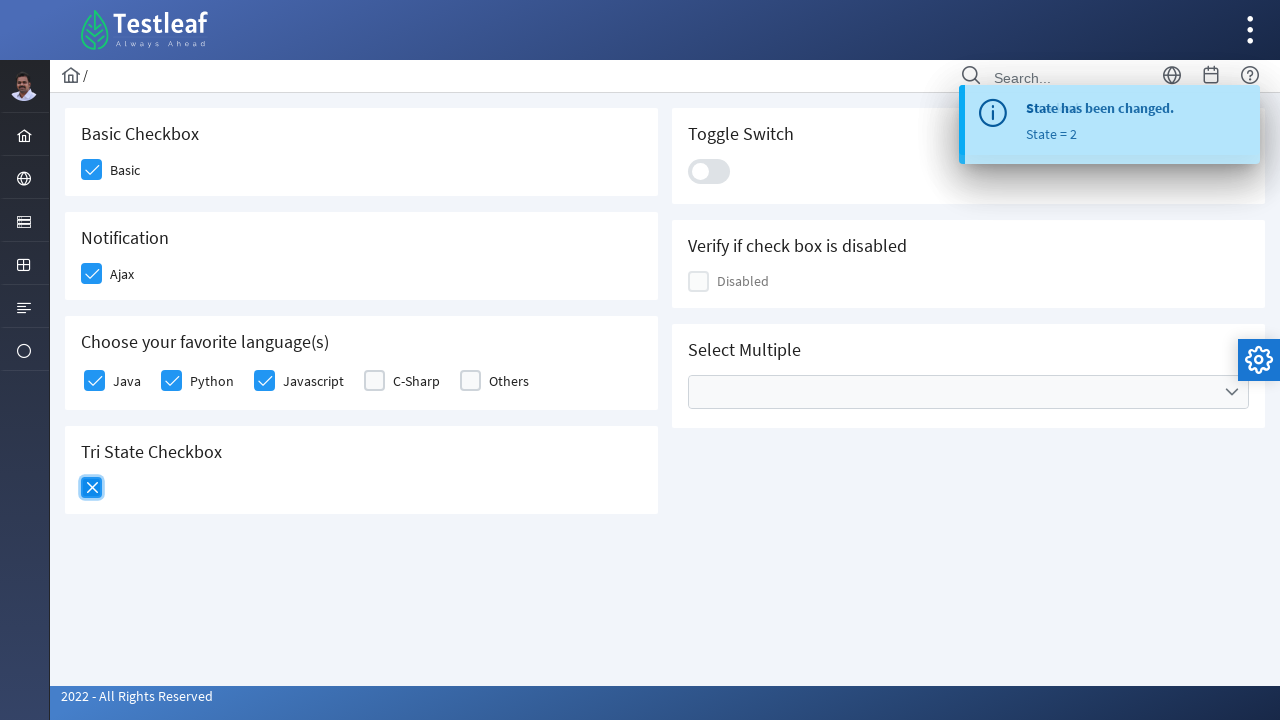

Clicked Tri-State checkbox (third state) at (92, 488) on xpath=(//div[@class='ui-chkbox ui-widget'])[6]/div[2]
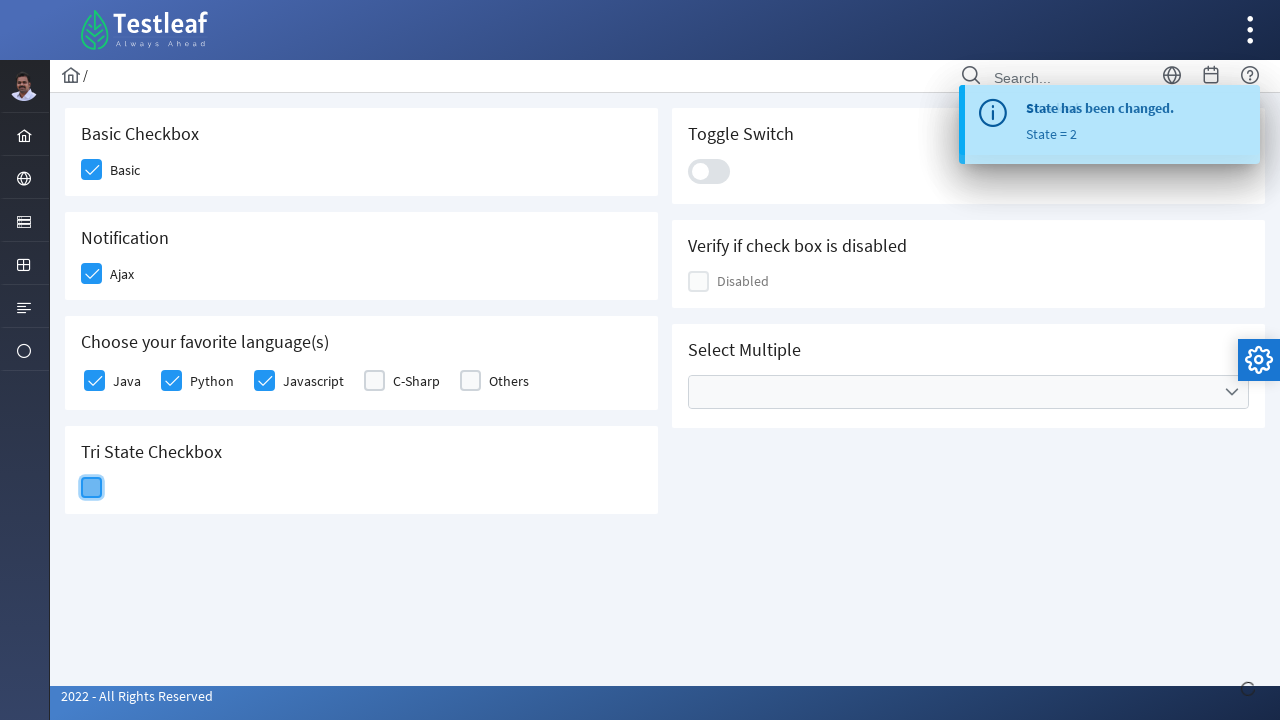

Clicked toggle switch at (709, 171) on .ui-toggleswitch-slider
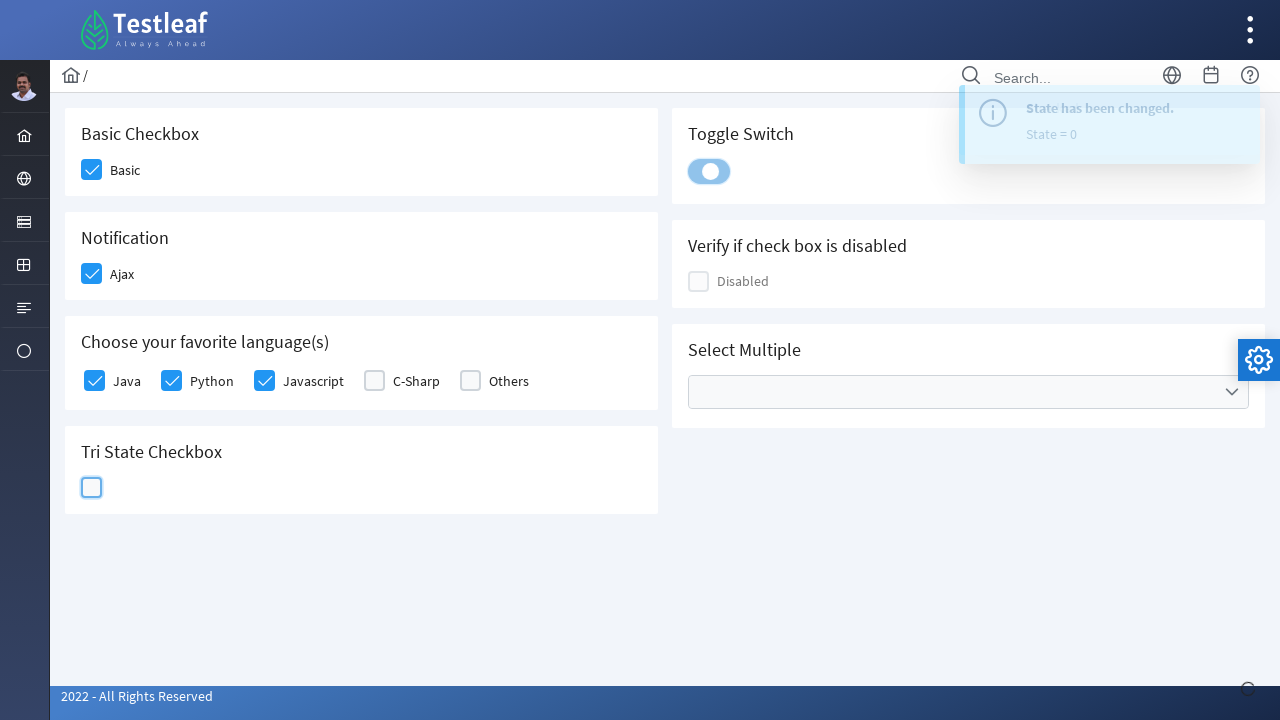

Verified checkbox state: is_enabled = True
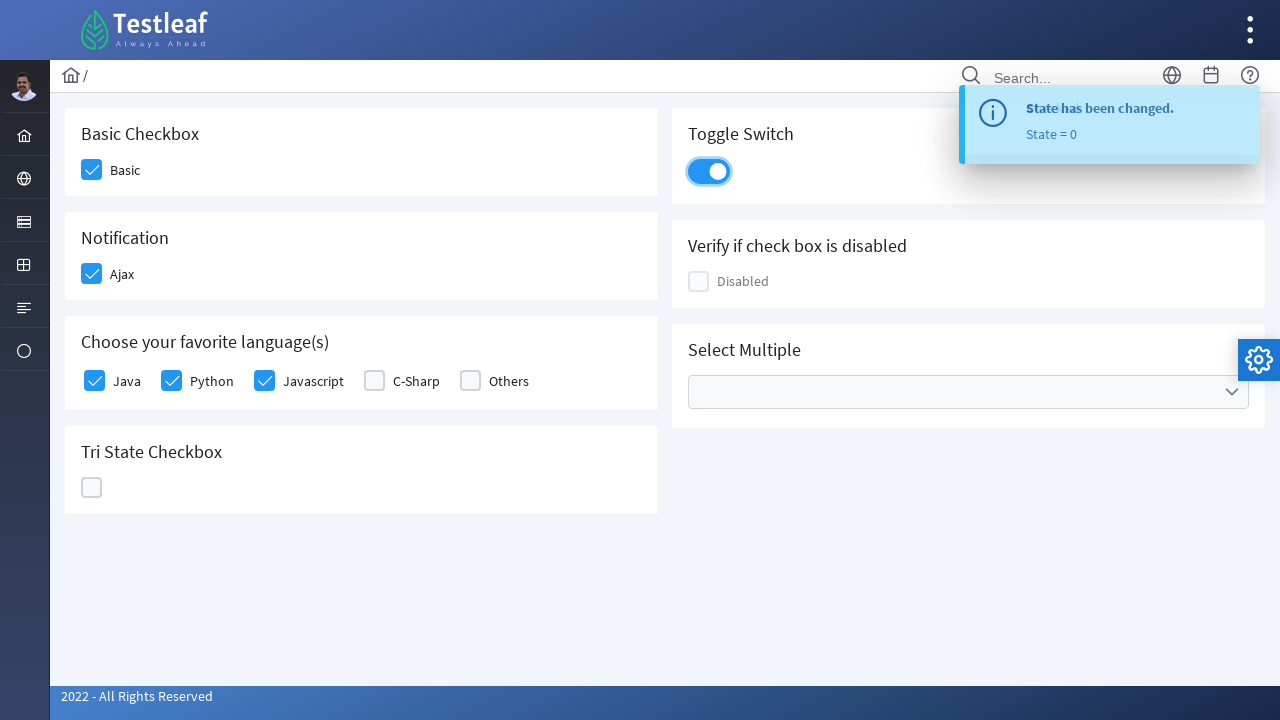

Opened multi-select dropdown at (968, 392) on xpath=(//div[@class='card'])[7]//ul
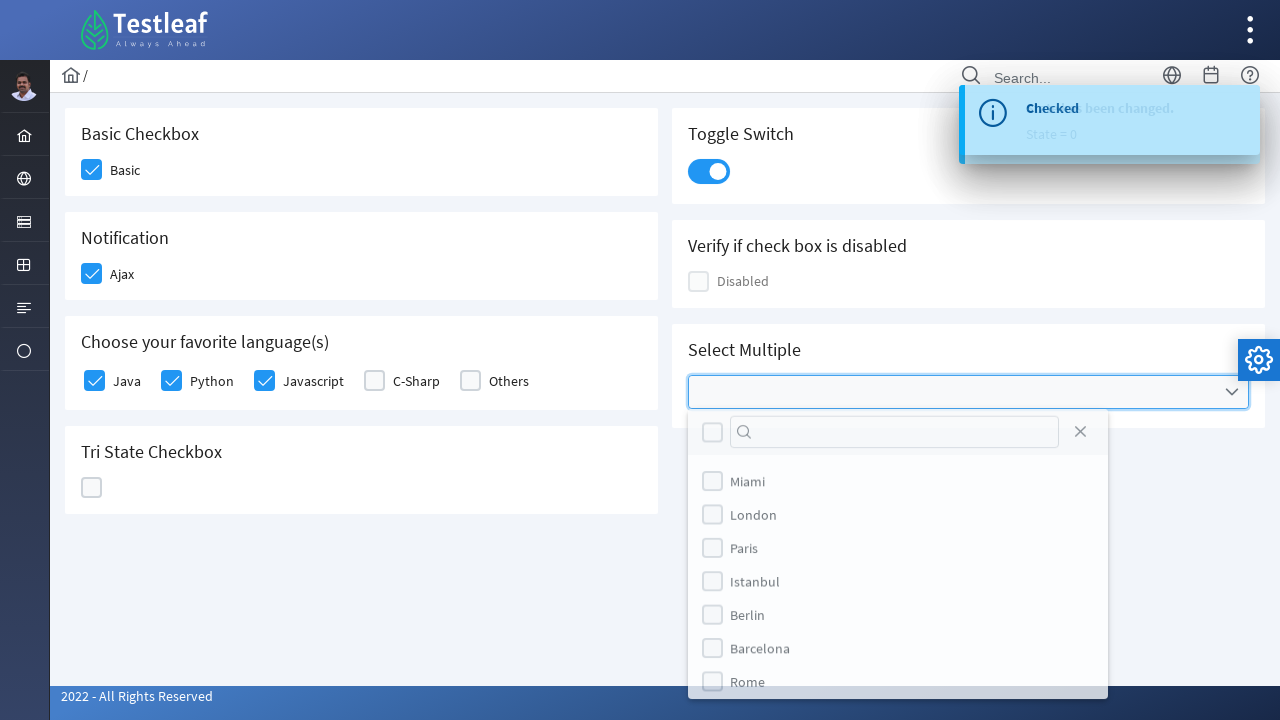

Waited 2 seconds for dropdown to load
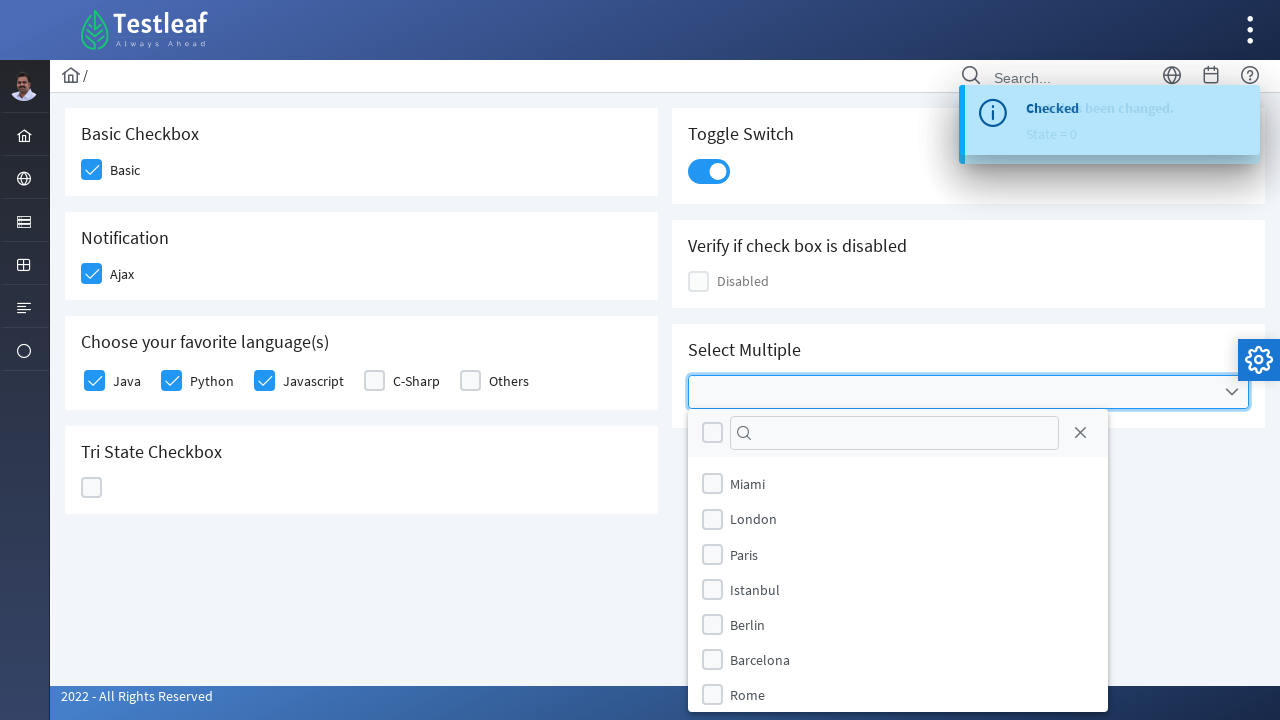

Selected Miami from multi-select dropdown at (712, 484) on xpath=(//label[text()='Miami'])[2]/preceding::div[1]
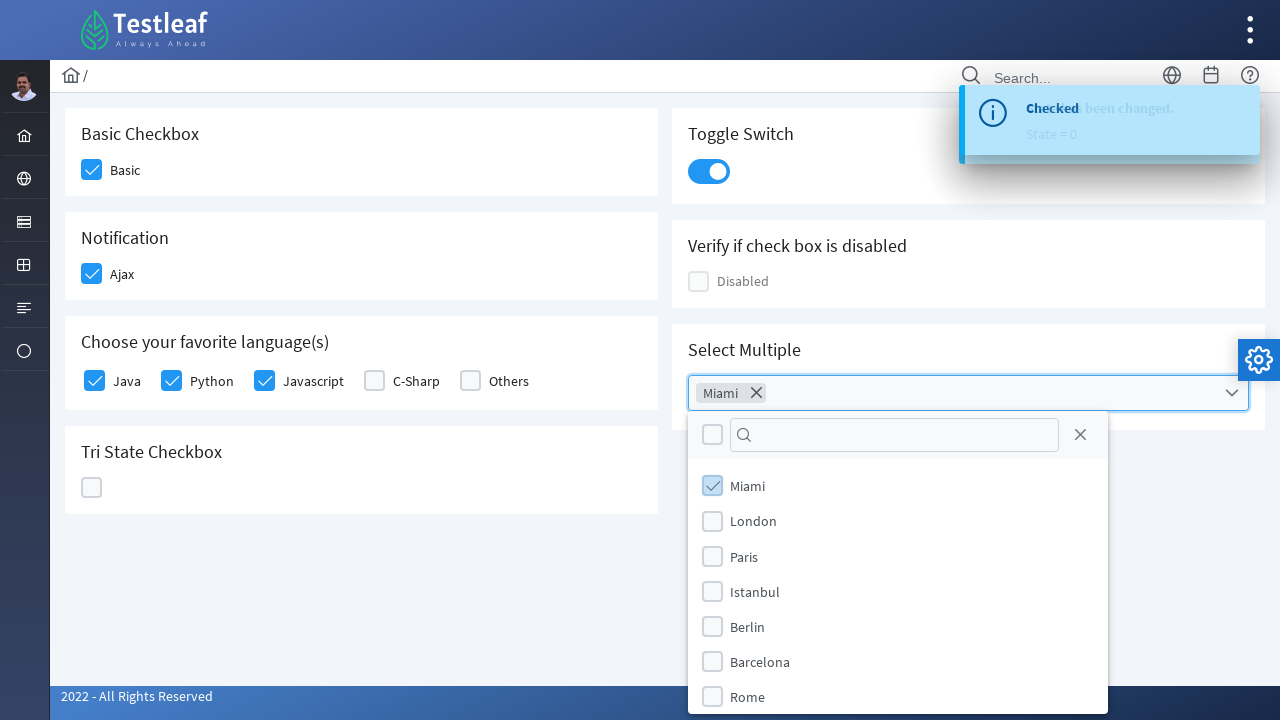

Selected London from multi-select dropdown at (712, 521) on xpath=(//label[text()='London'])[2]/preceding::div[1]
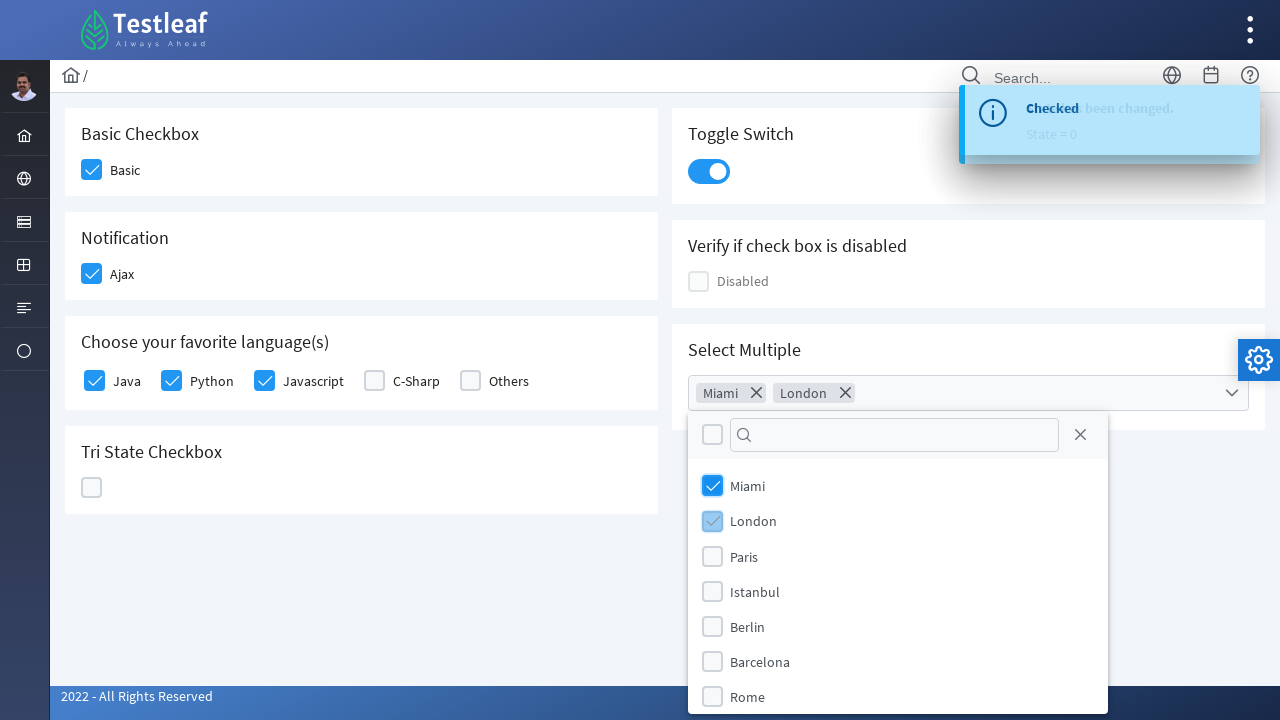

Selected Paris from multi-select dropdown at (712, 556) on xpath=(//label[text()='Paris'])[2]/preceding::div[1]
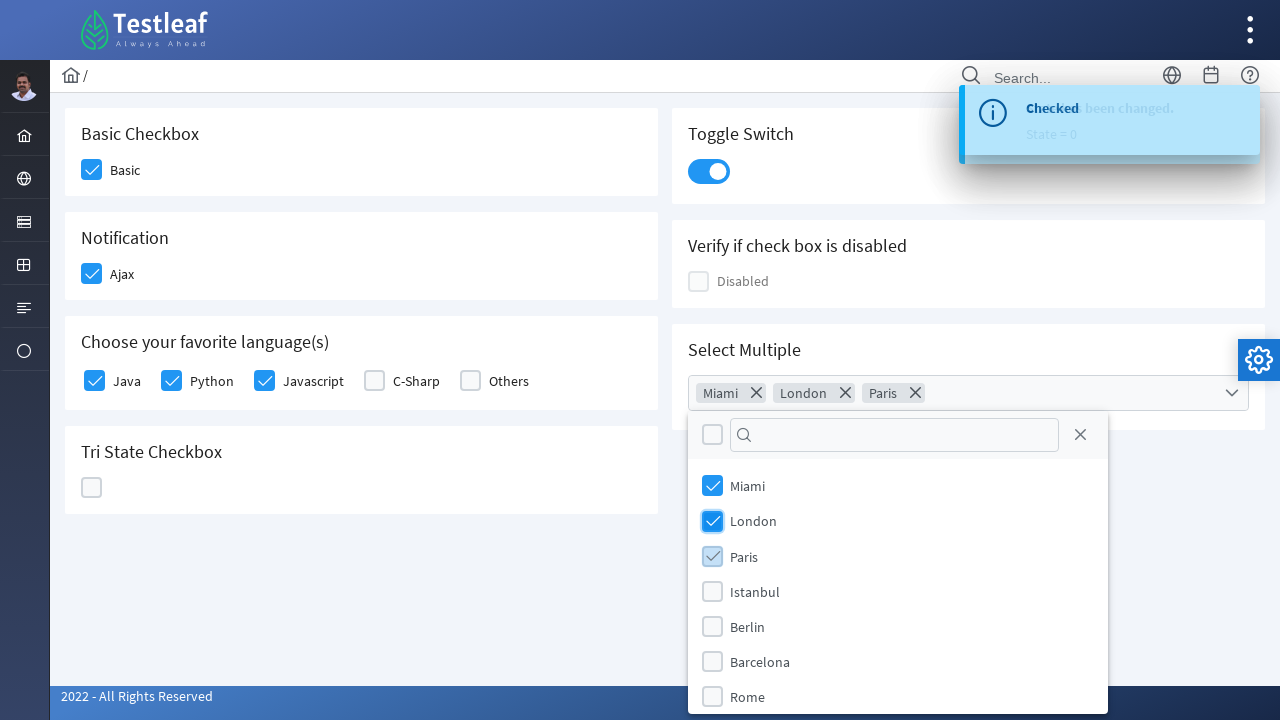

Selected Istanbul from multi-select dropdown at (712, 591) on xpath=(//label[text()='Istanbul'])[2]/preceding::div[1]
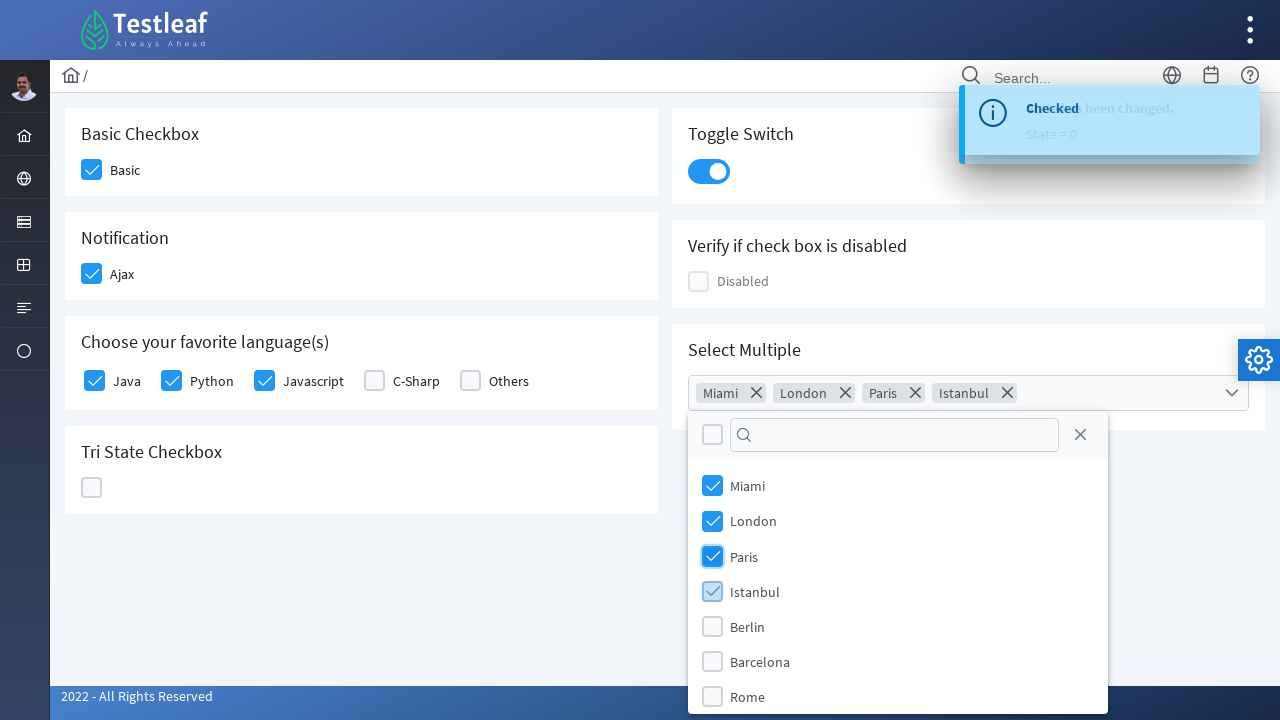

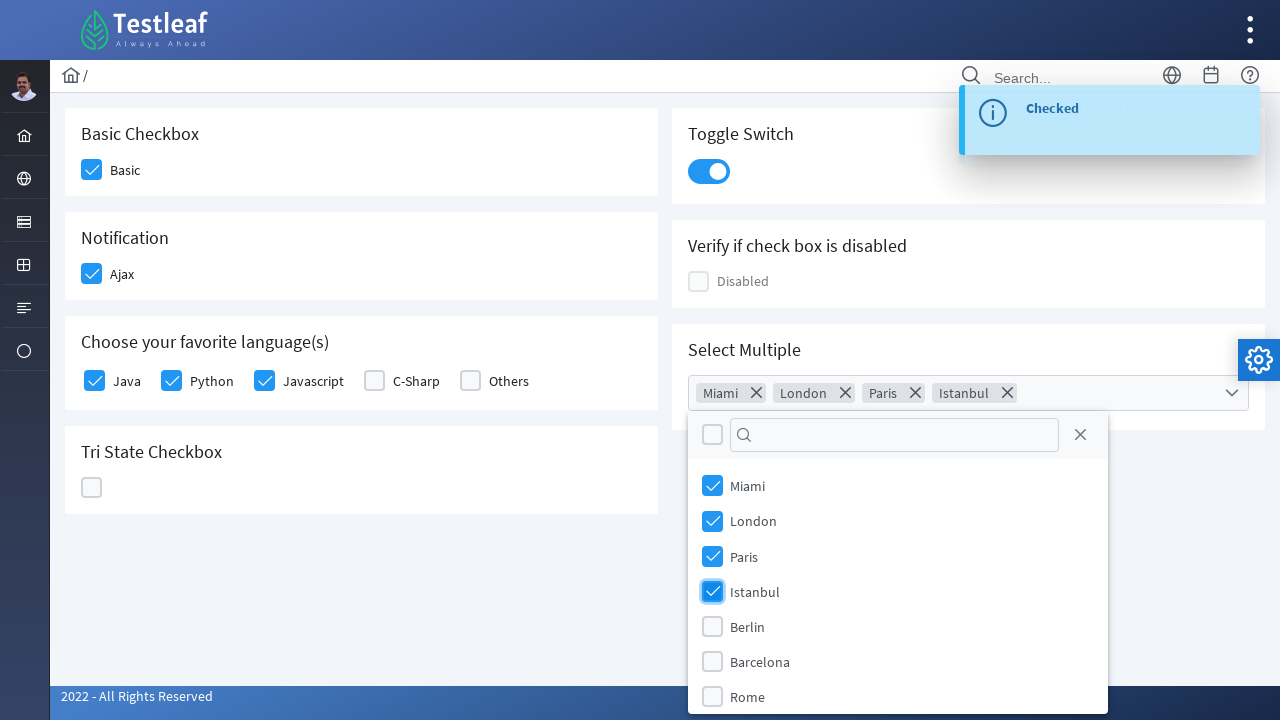